Navigates to the OrangeHRM demo page and verifies the page loads by checking the title

Starting URL: https://opensource-demo.orangehrmlive.com/

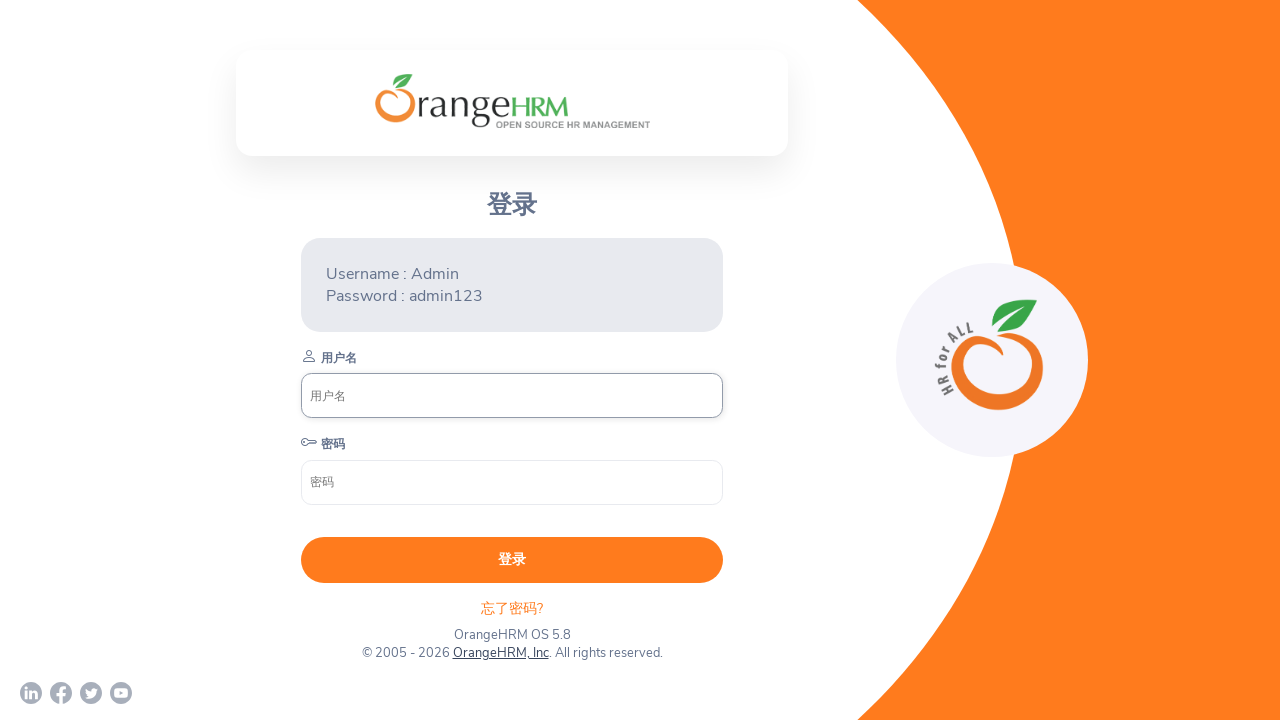

Navigated to OrangeHRM demo page
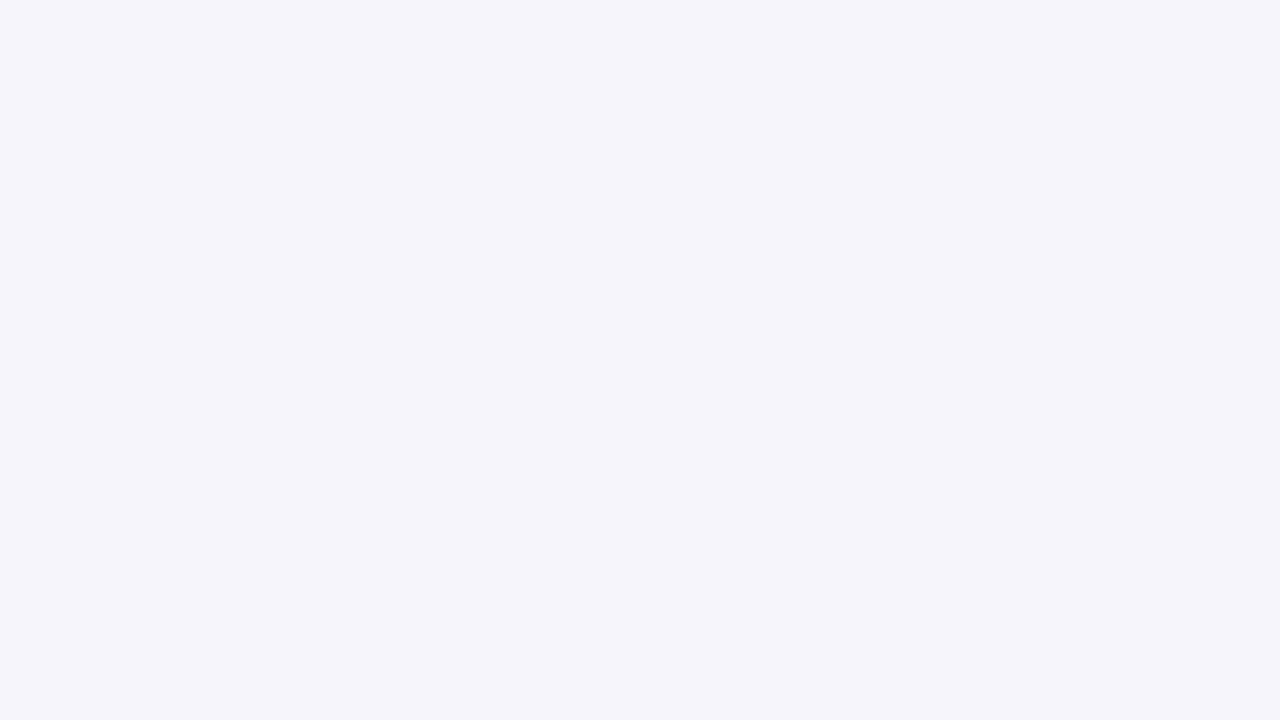

Waited for page to reach domcontentloaded state
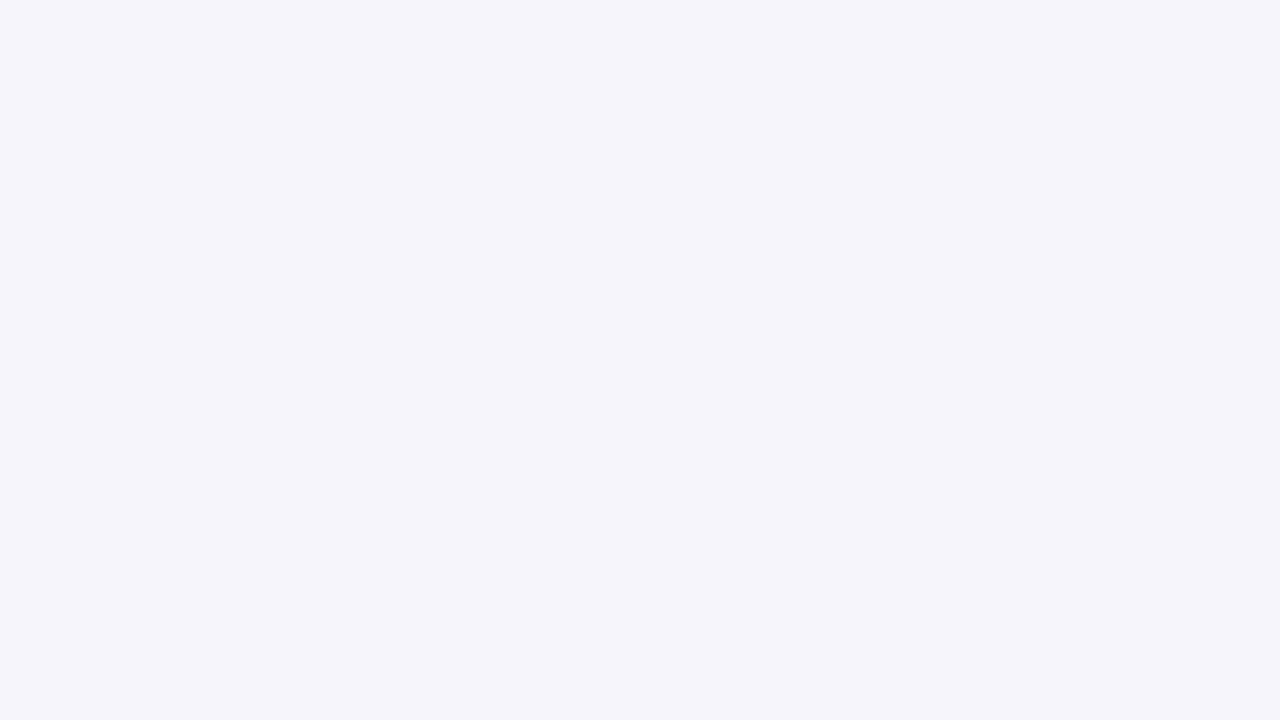

Retrieved page title: 'OrangeHRM'
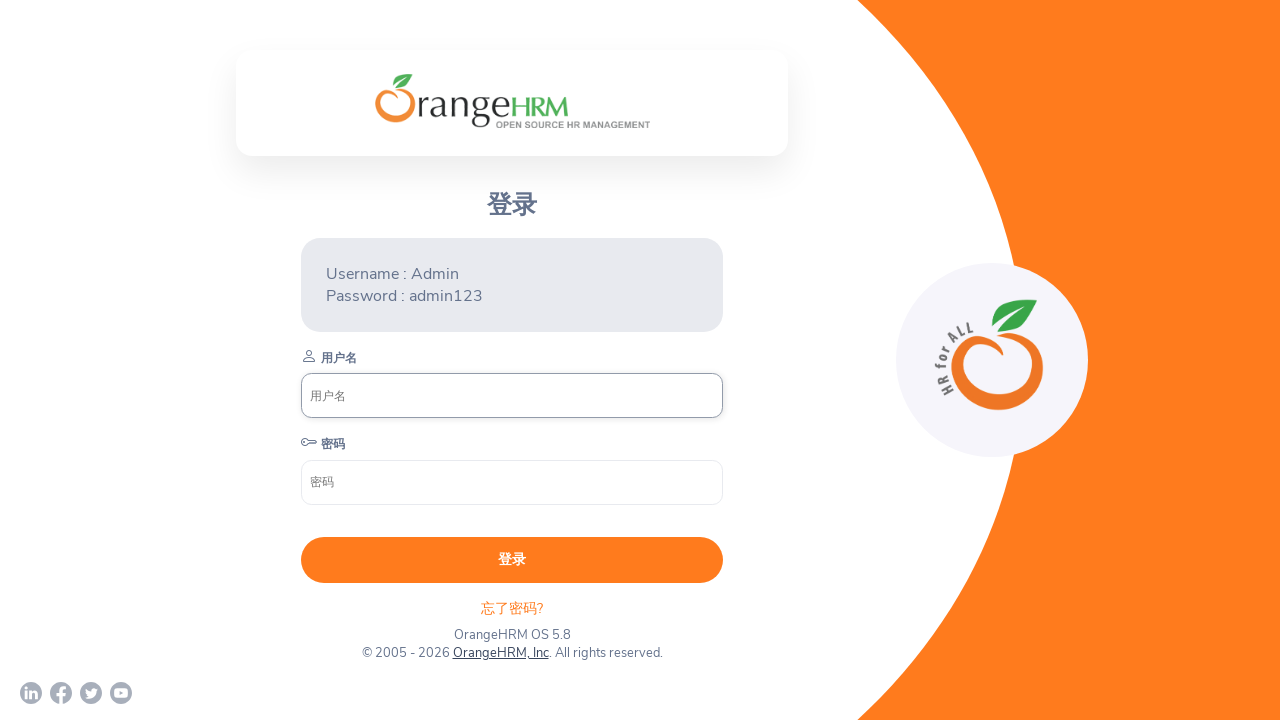

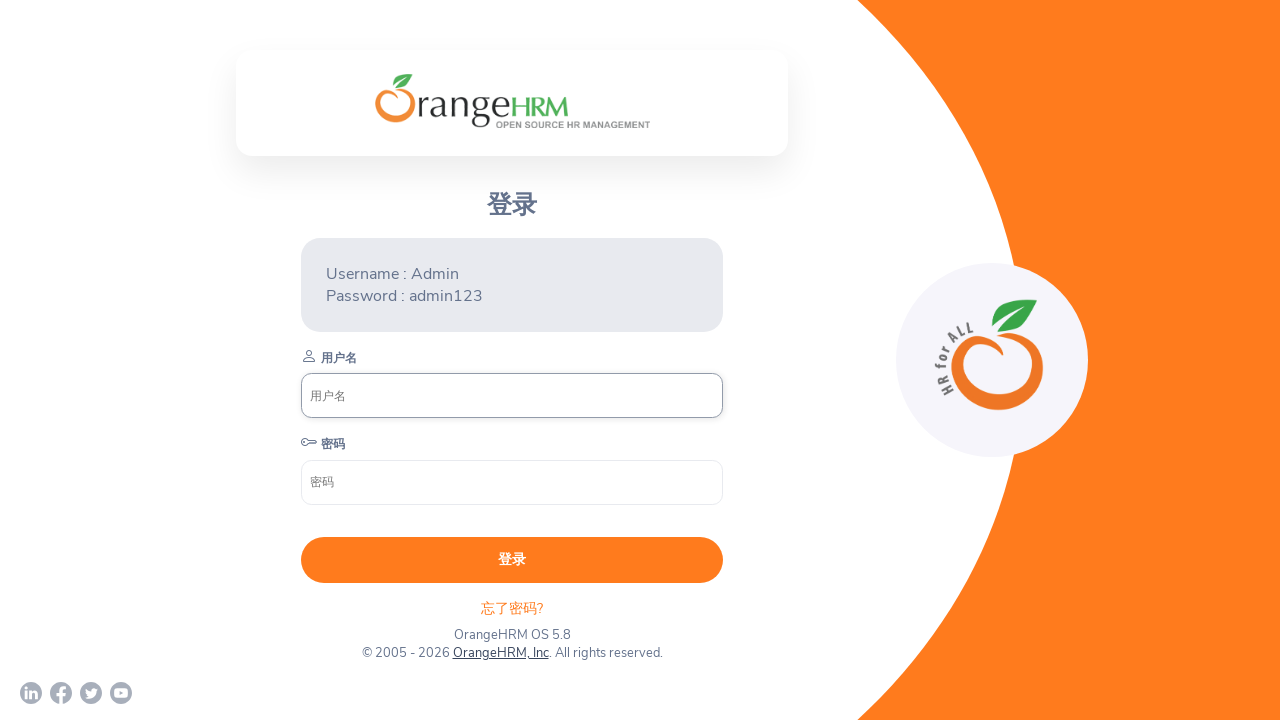